Tests a complete flight booking flow on BlazeDemo by selecting departure and destination cities, finding the cheapest flight, and completing the purchase form with personal and payment details.

Starting URL: https://blazedemo.com/

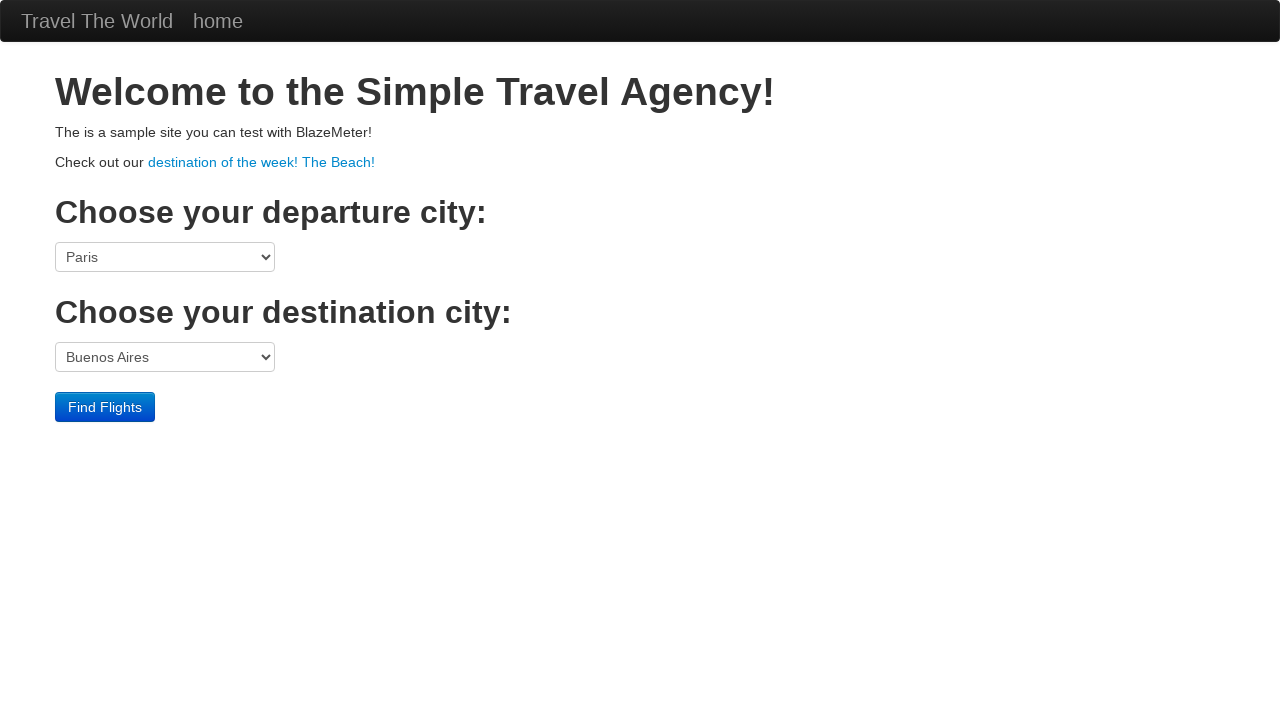

Selected Philadelphia from departure city dropdown on select[name='fromPort']
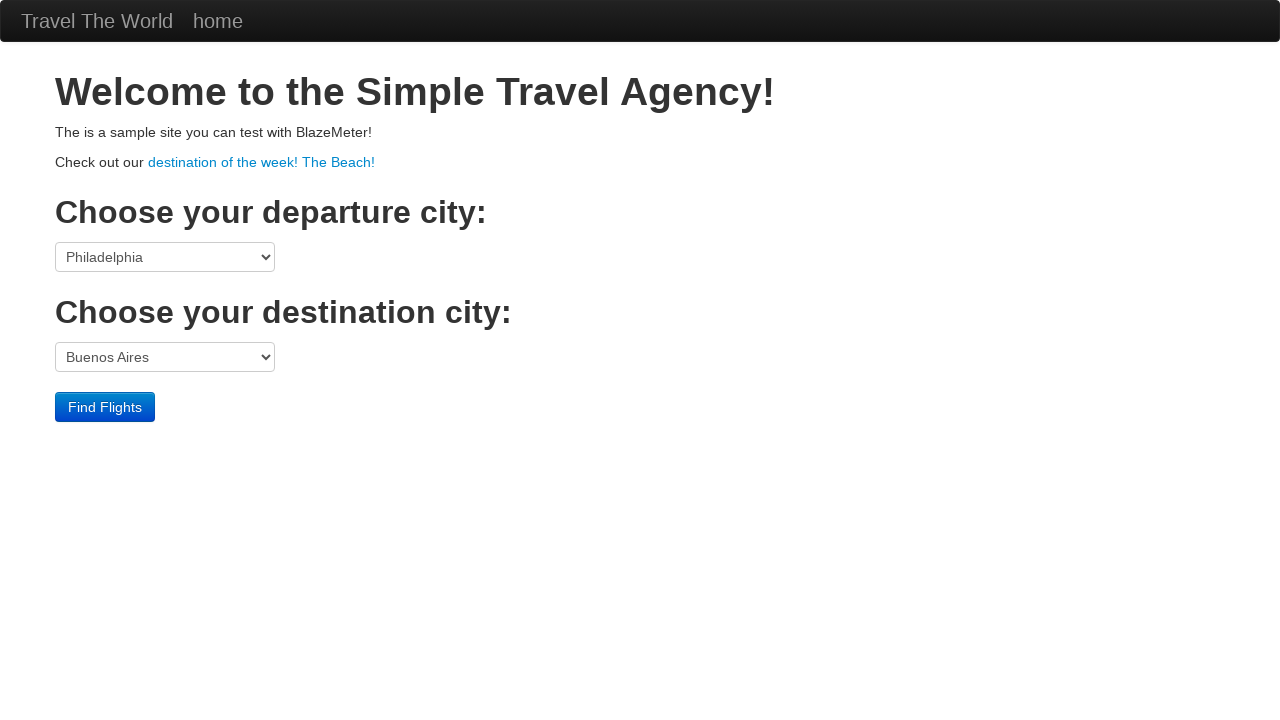

Selected Rome as destination city on select[name='toPort']
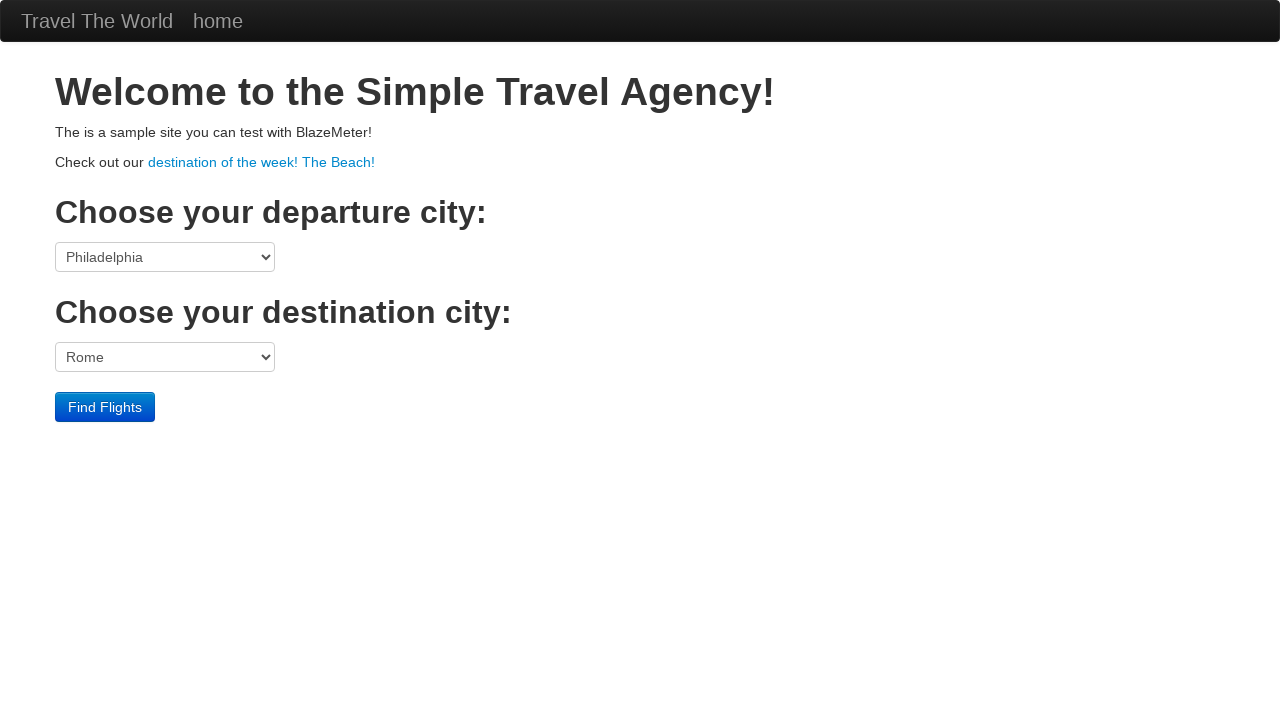

Clicked Find Flights button at (105, 407) on input[value='Find Flights']
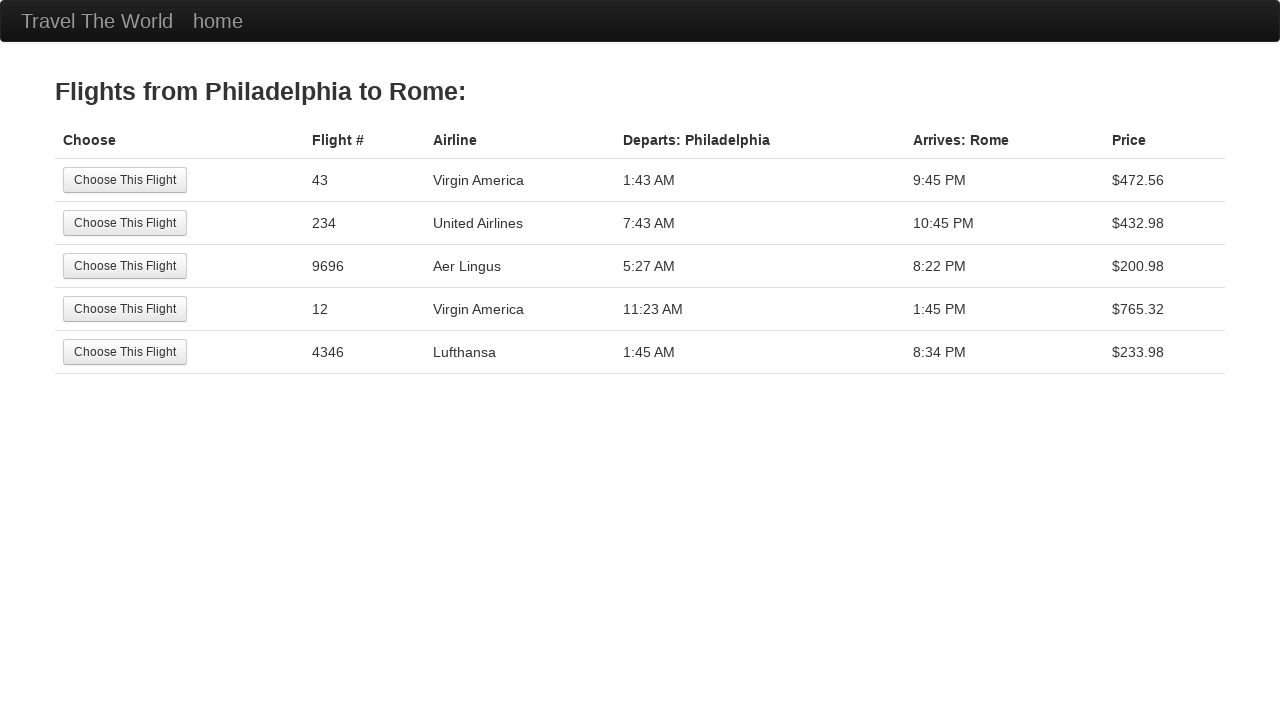

Flight results table loaded
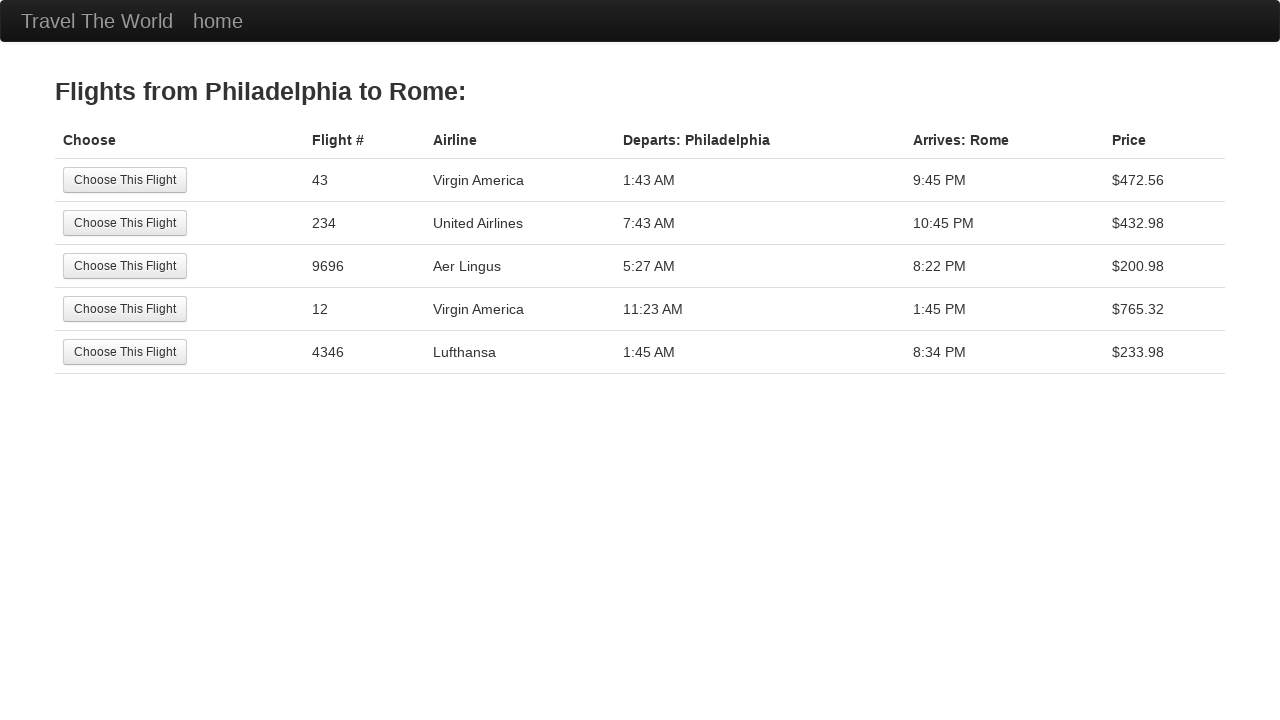

Found 5 flight options
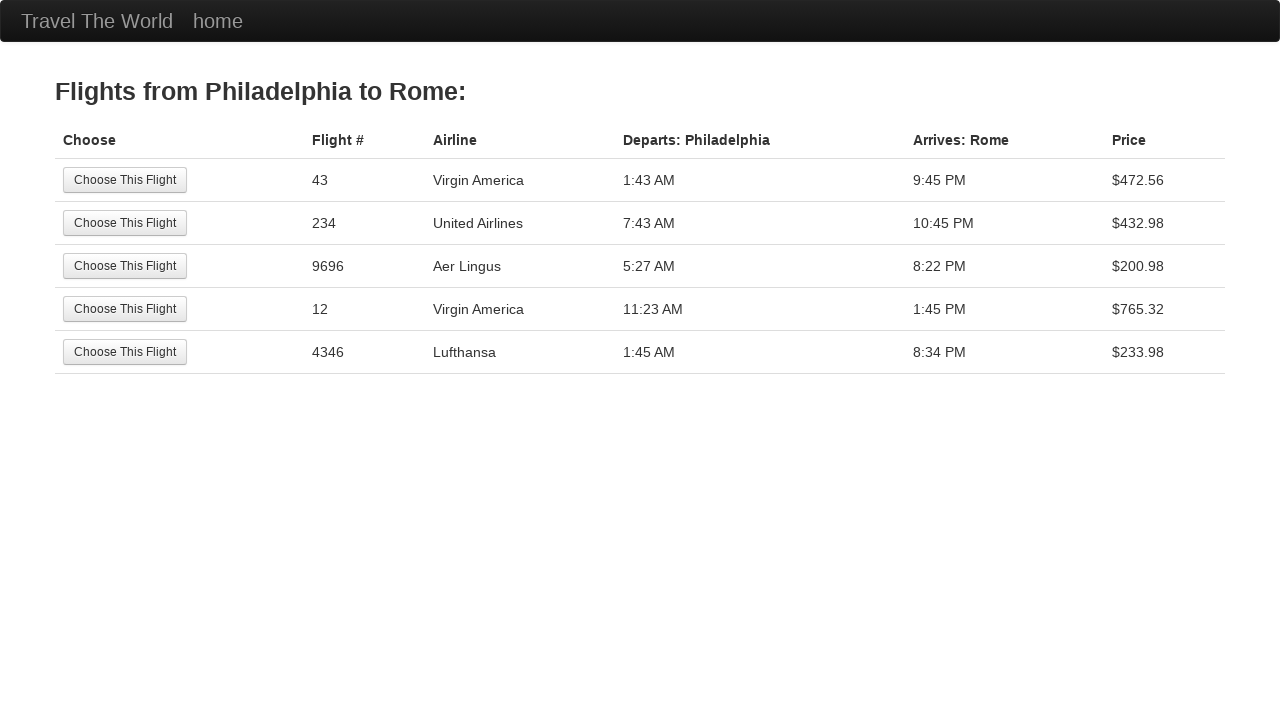

Identified cheapest flight at $200.98 in row 3
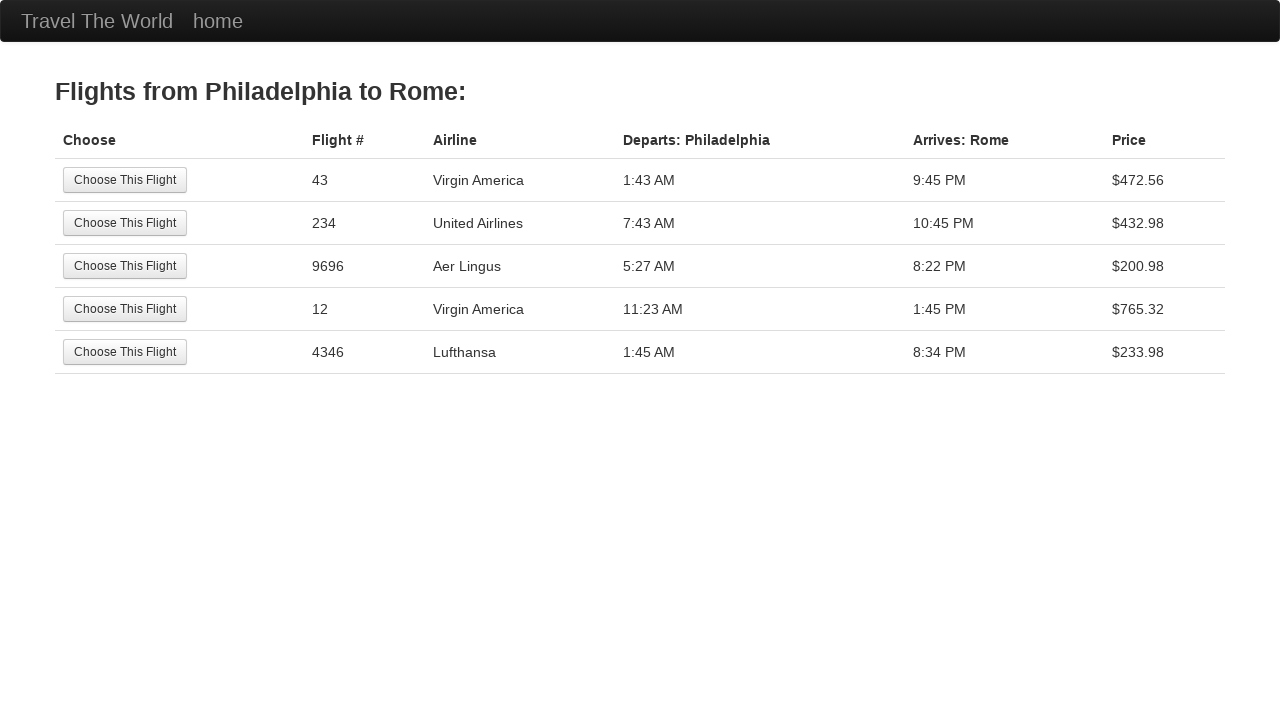

Clicked cheapest flight option at (179, 266) on //tbody//tr[3]//td[1]
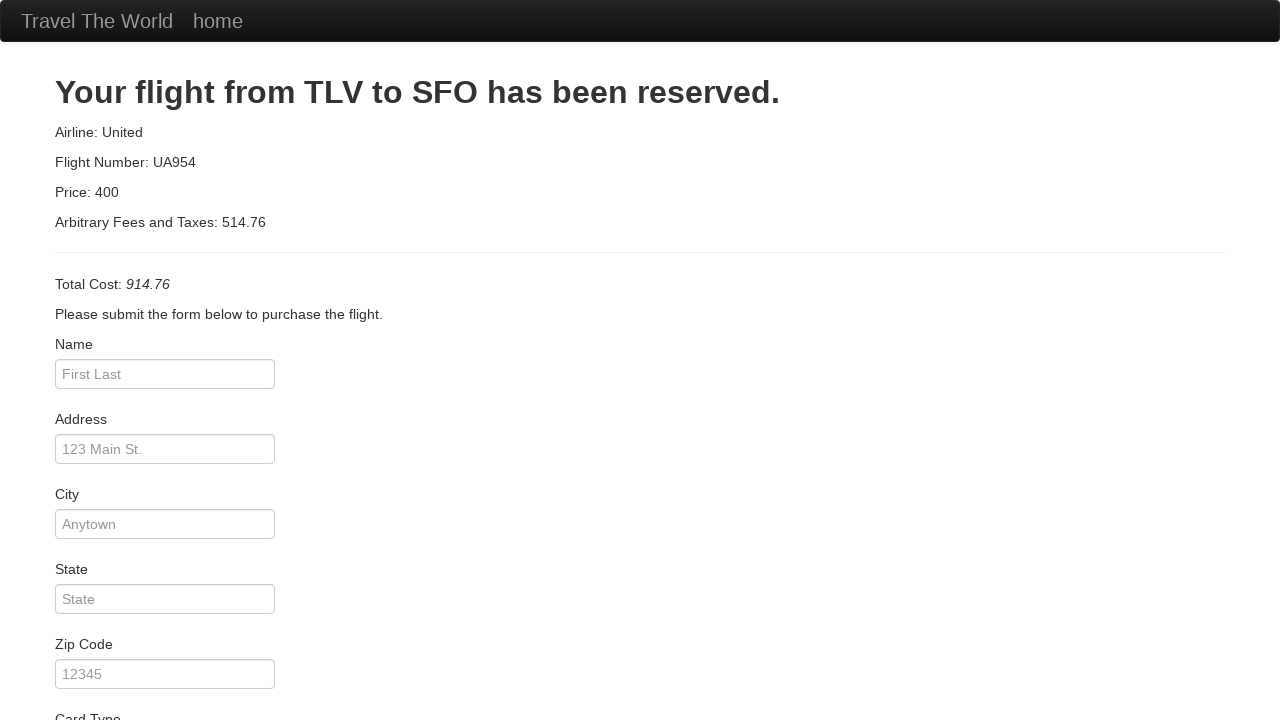

Purchase form loaded
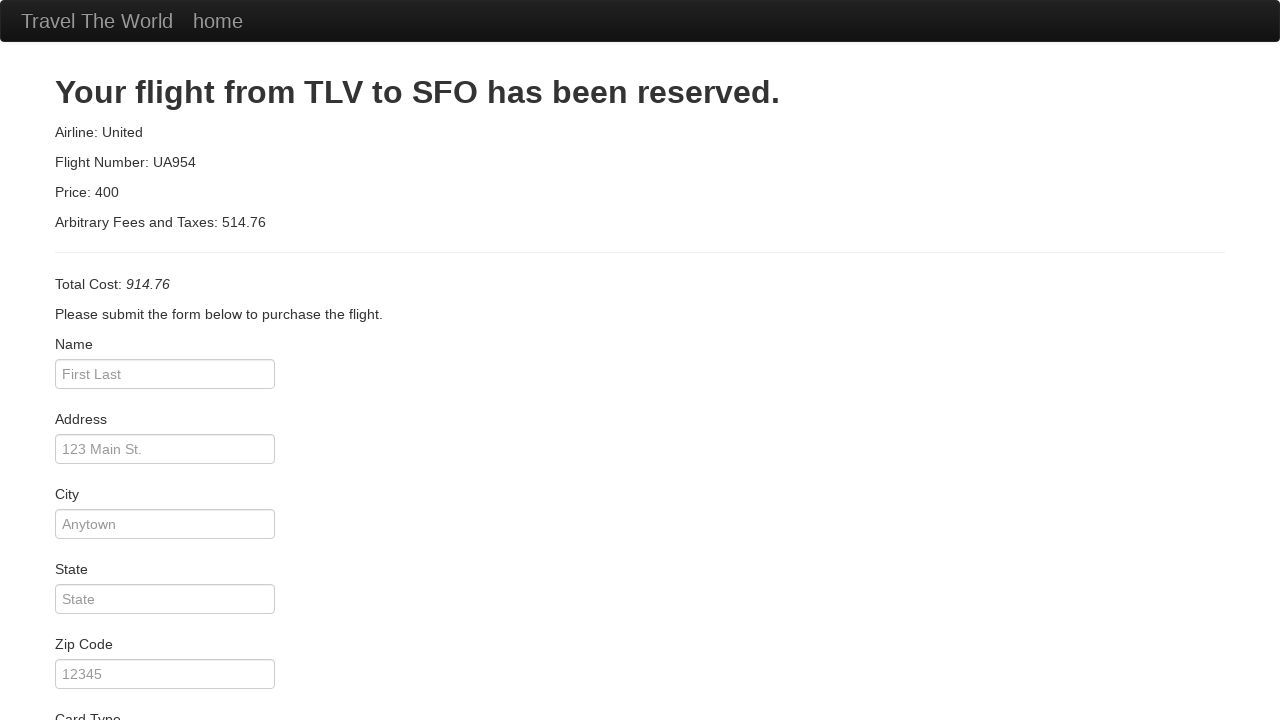

Filled passenger name: Maria Santos Garcia on #inputName
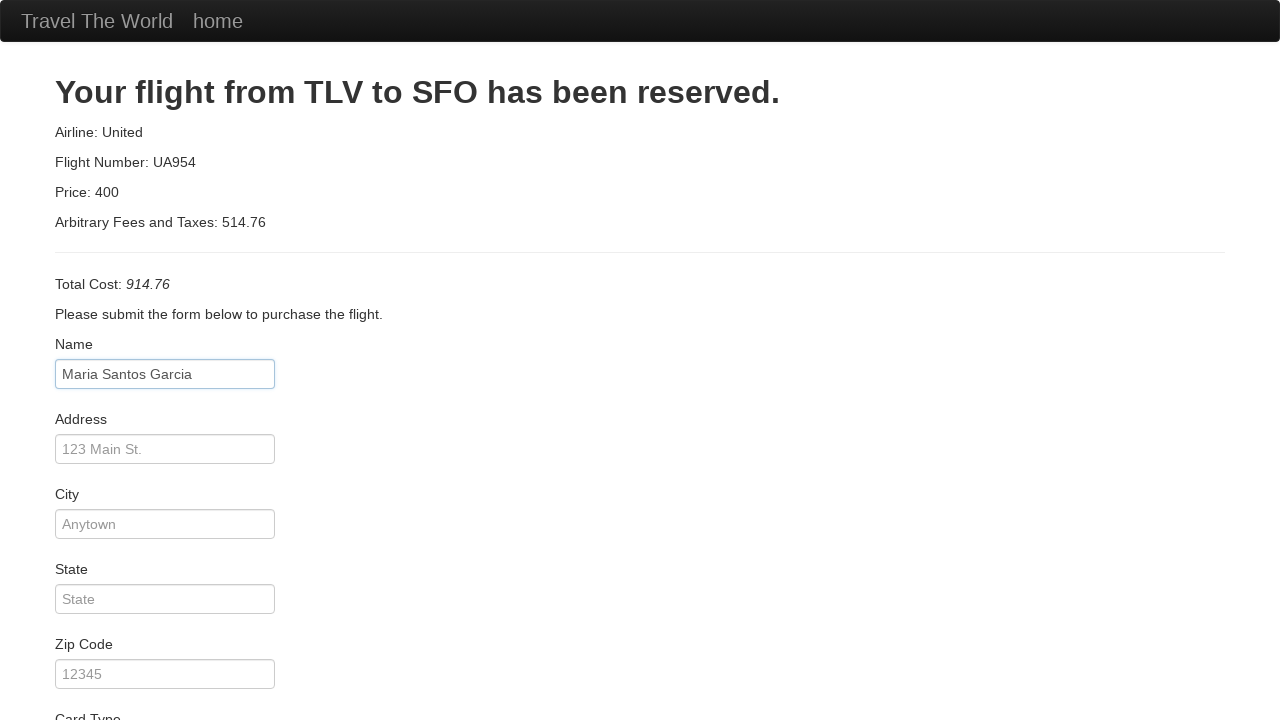

Filled address: 123 Oak Street on #address
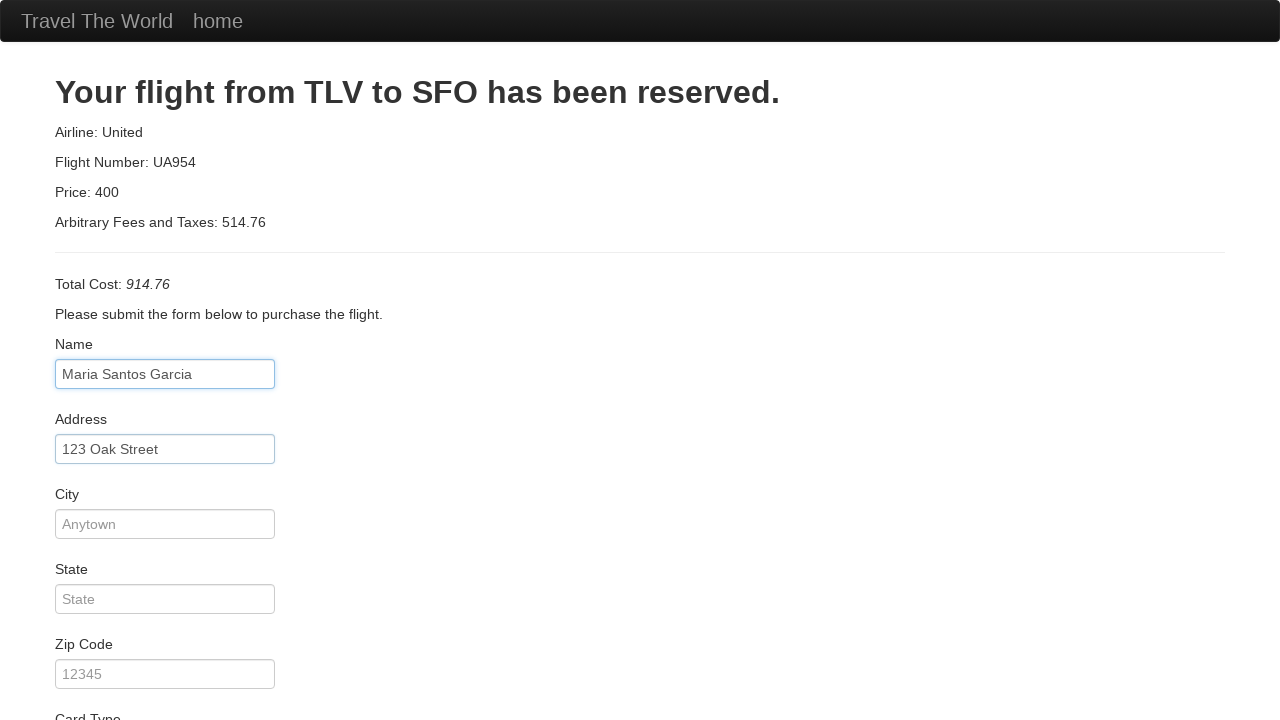

Filled city: San Francisco on #city
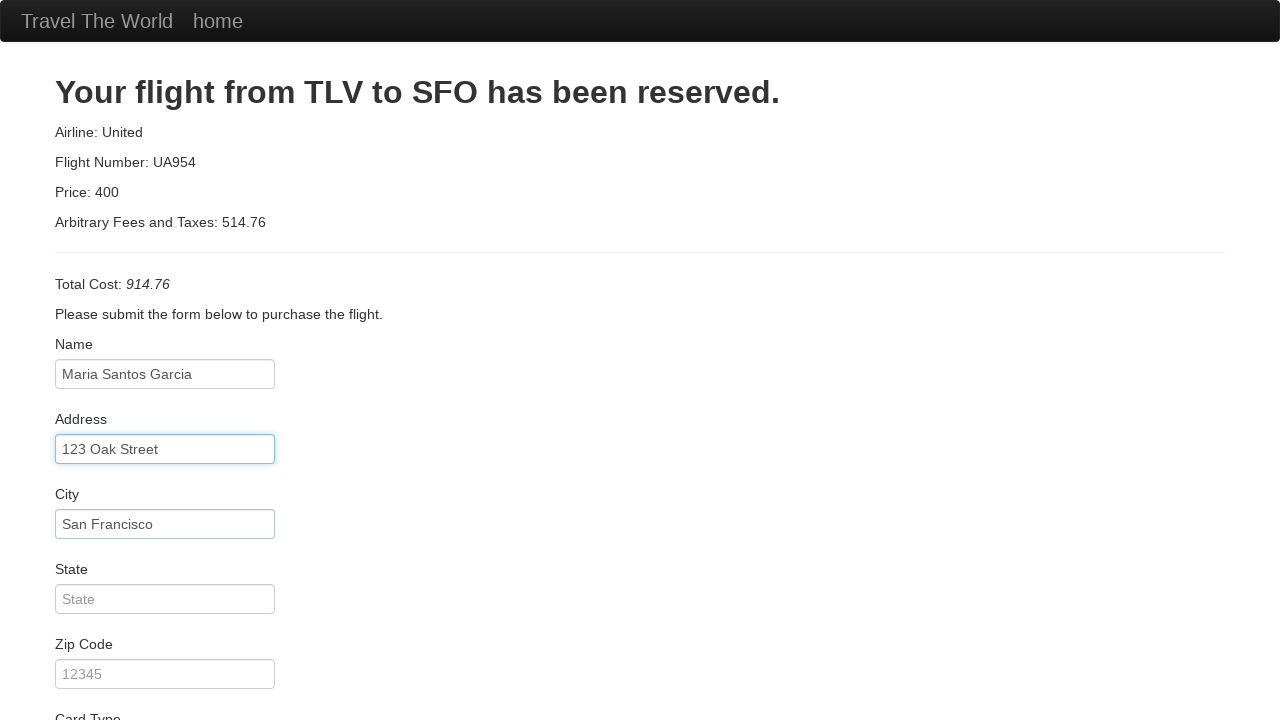

Filled state: California on #state
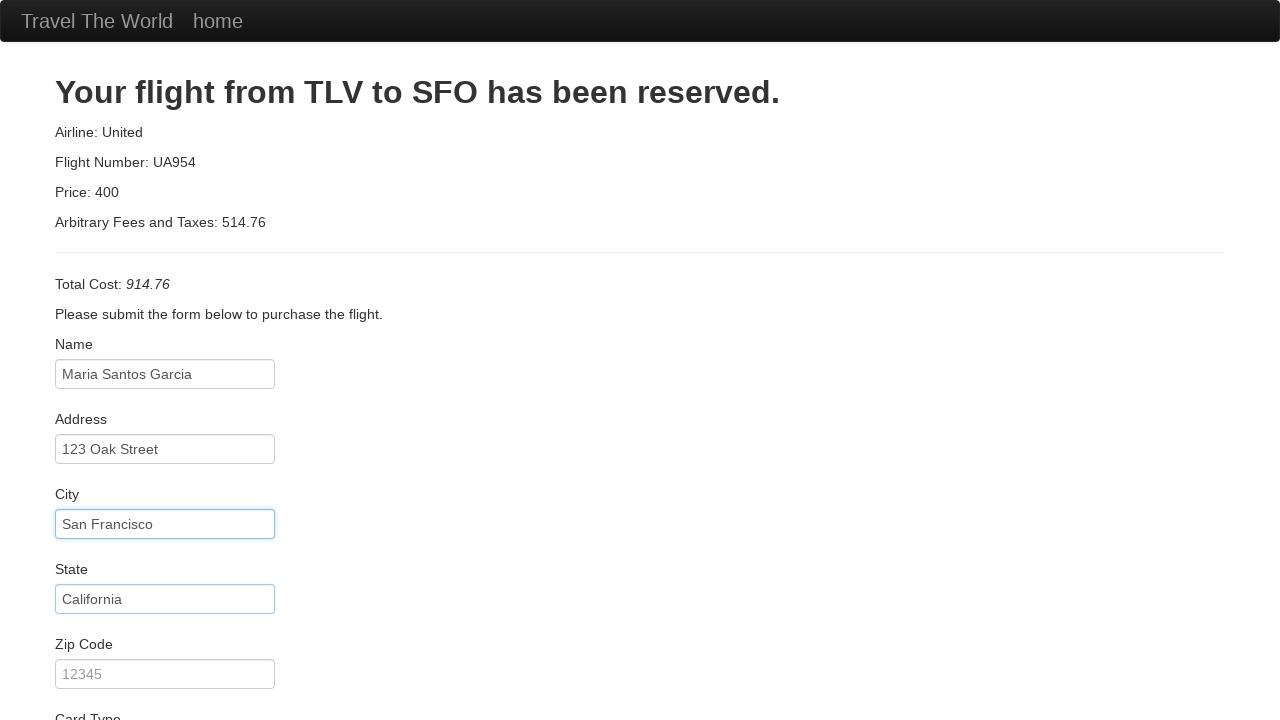

Filled zip code: 94102 on #zipCode
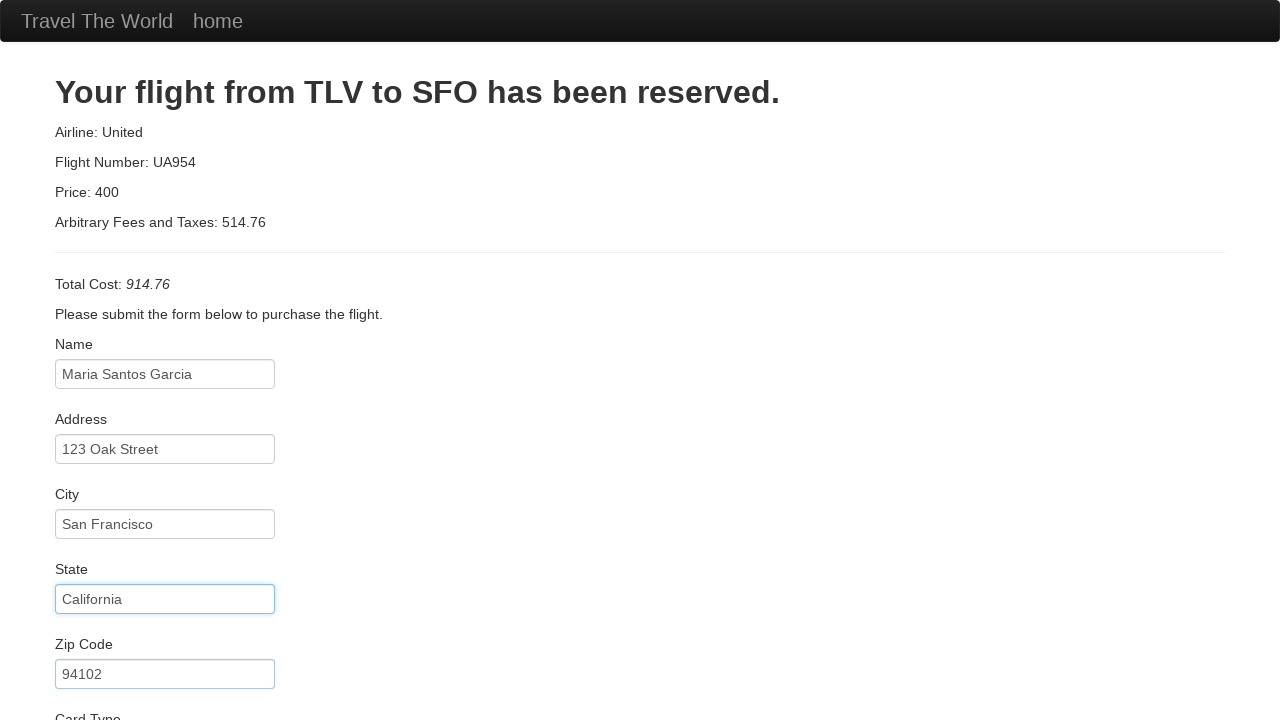

Selected Visa as card type on #cardType
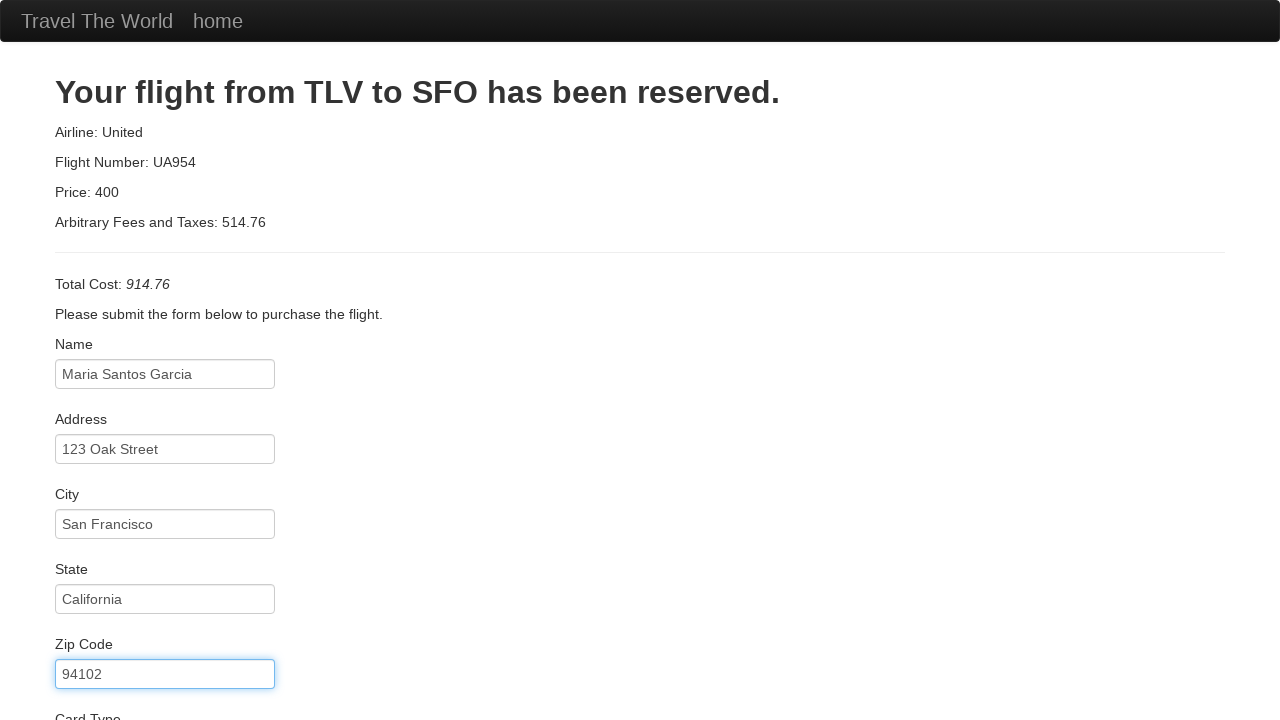

Filled credit card number on #creditCardNumber
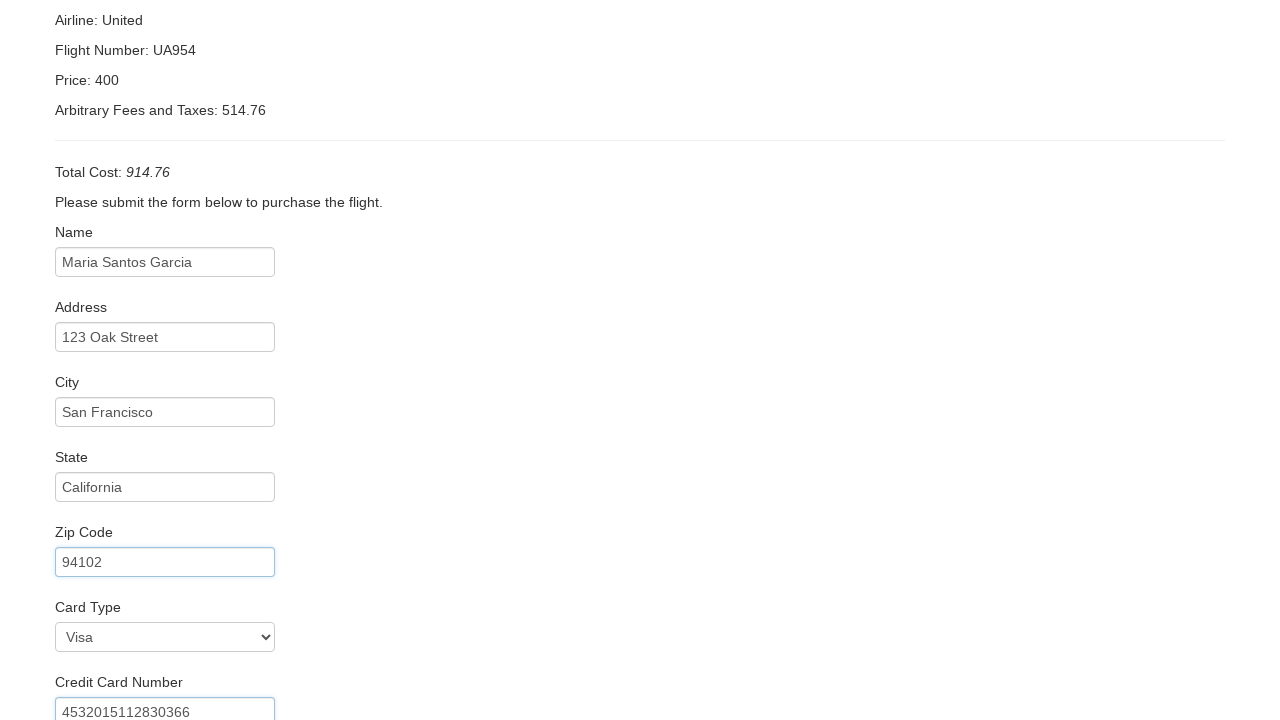

Filled card expiration month: 11 on #creditCardMonth
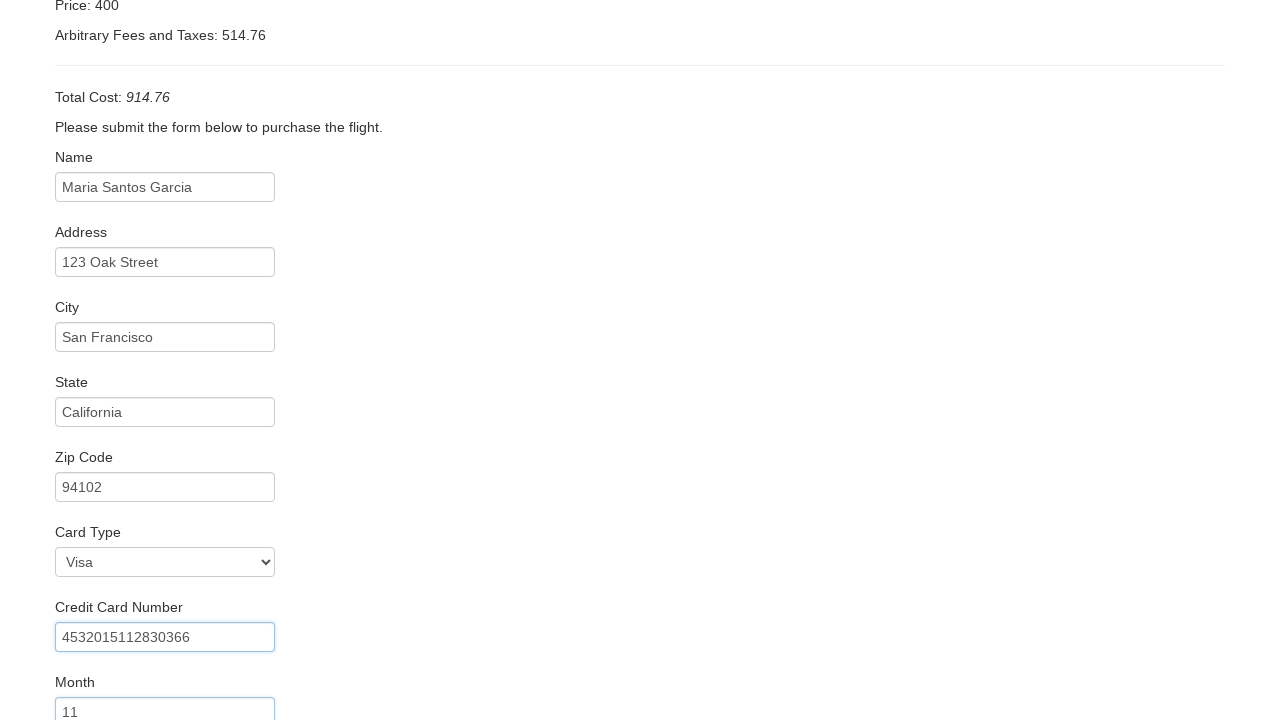

Filled card expiration year: 2026 on #creditCardYear
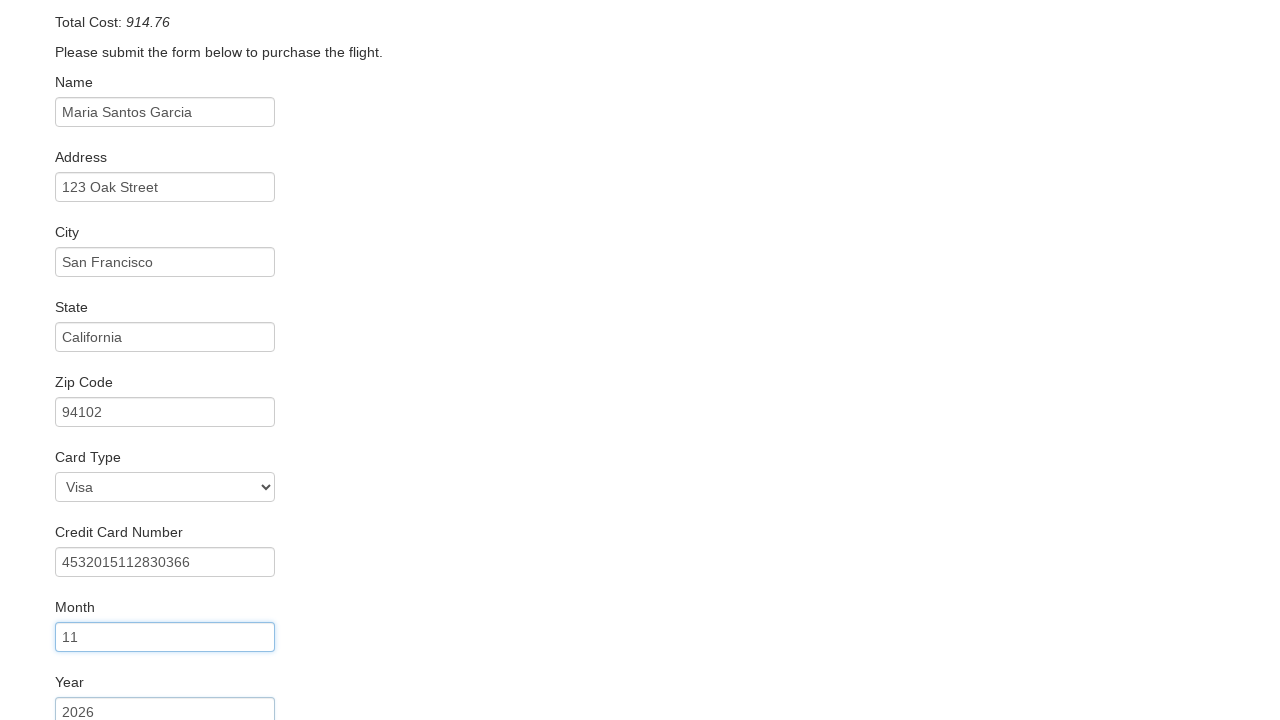

Filled cardholder name: Maria Santos Garcia on #nameOnCard
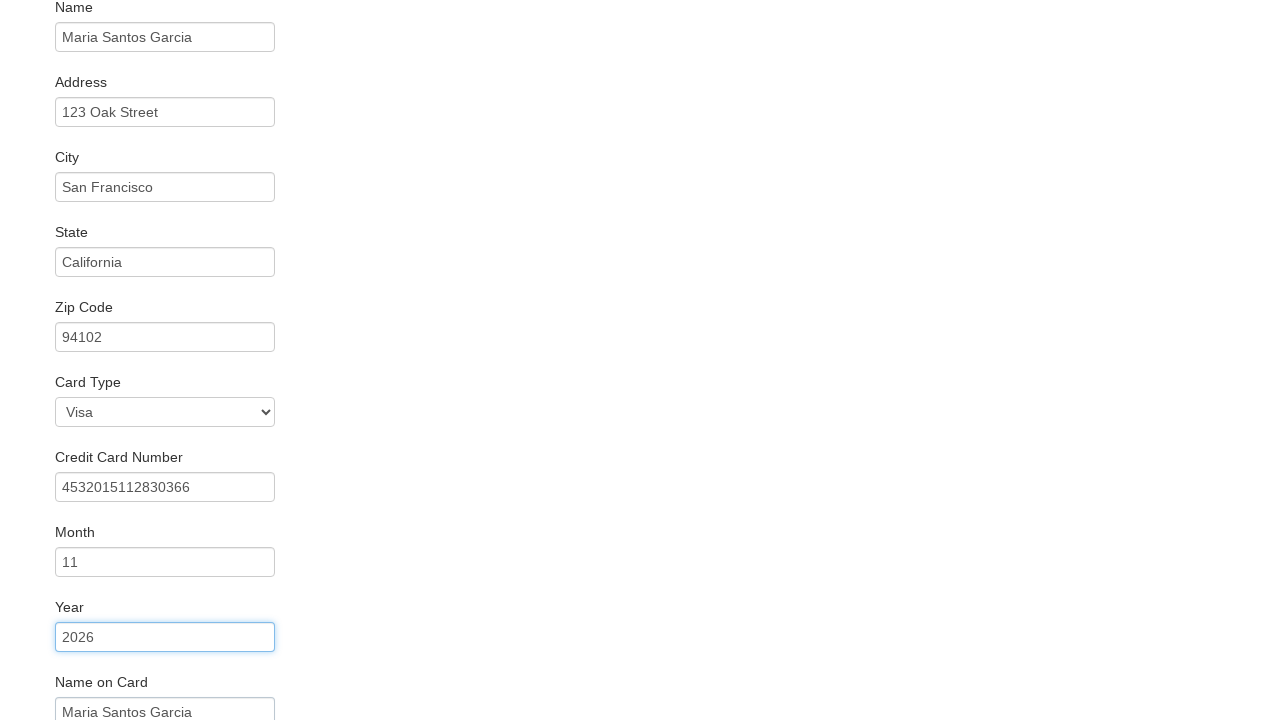

Checked Remember Me option at (62, 656) on #rememberMe
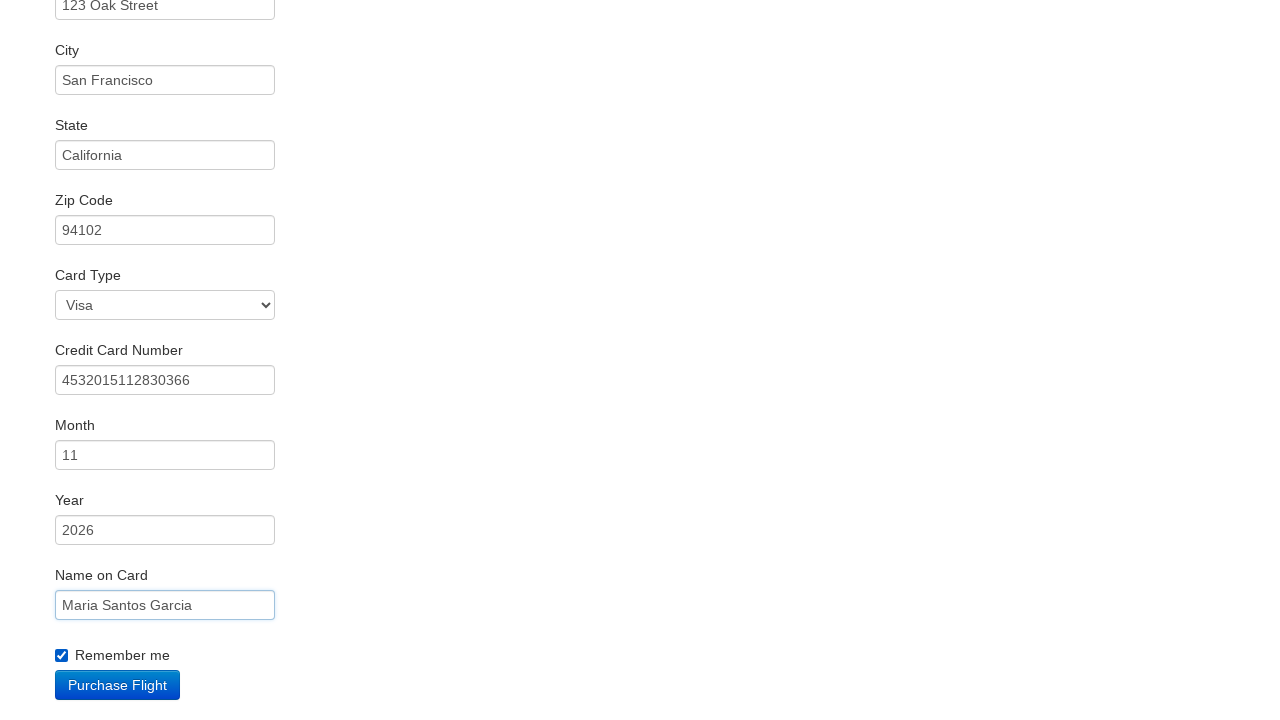

Clicked Purchase Flight button to complete booking at (118, 685) on input[value='Purchase Flight']
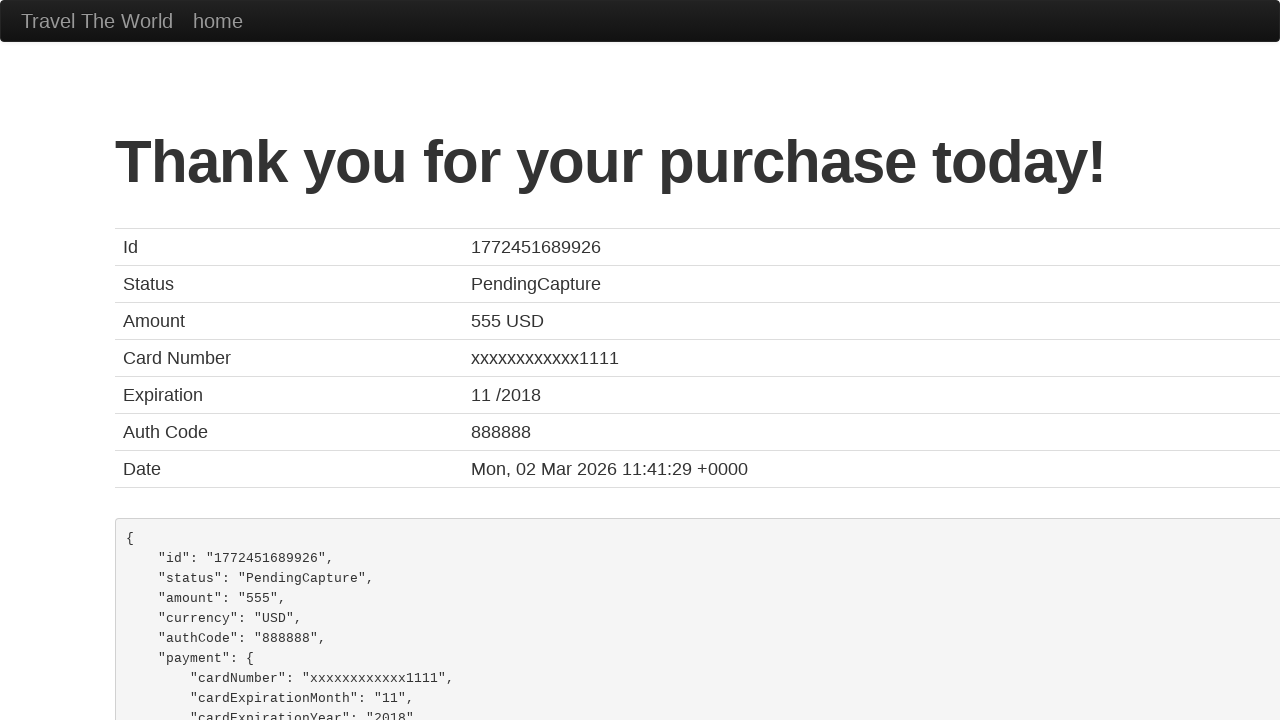

Booking confirmation page loaded successfully
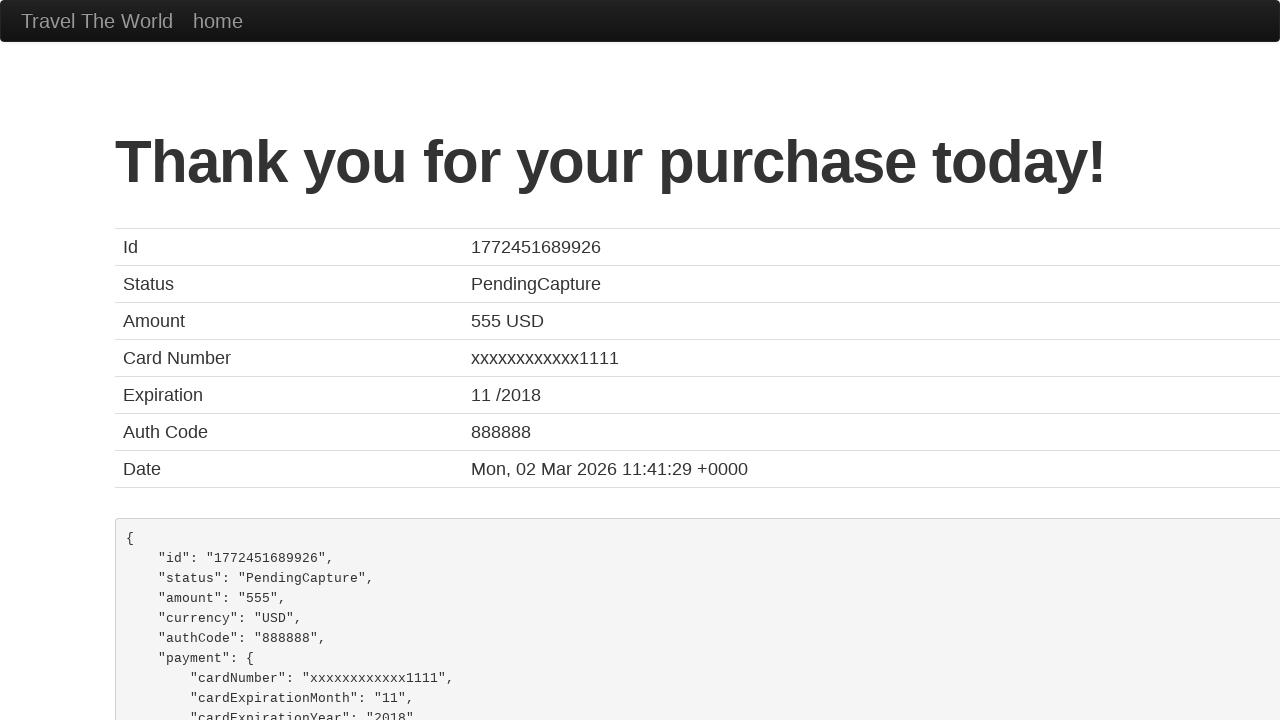

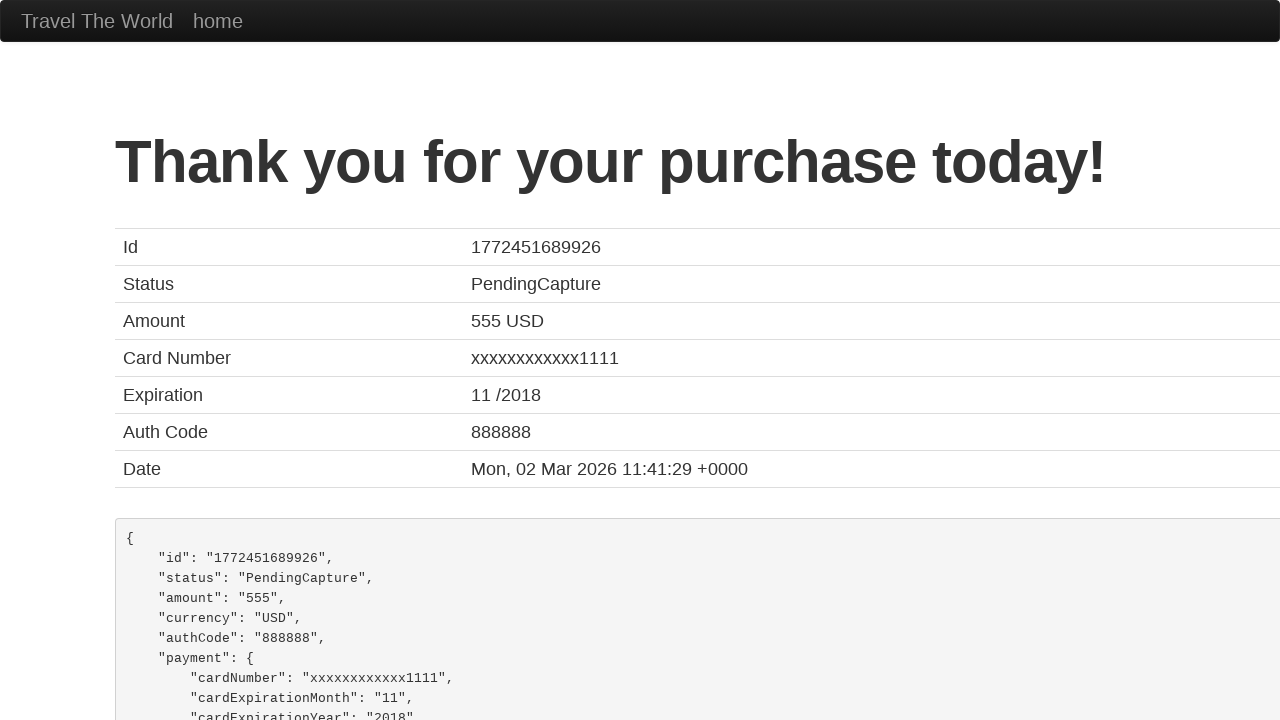